Tests various form elements on a blog page including textareas, login forms, iframe switching, and alert handling

Starting URL: https://omayo.blogspot.in/

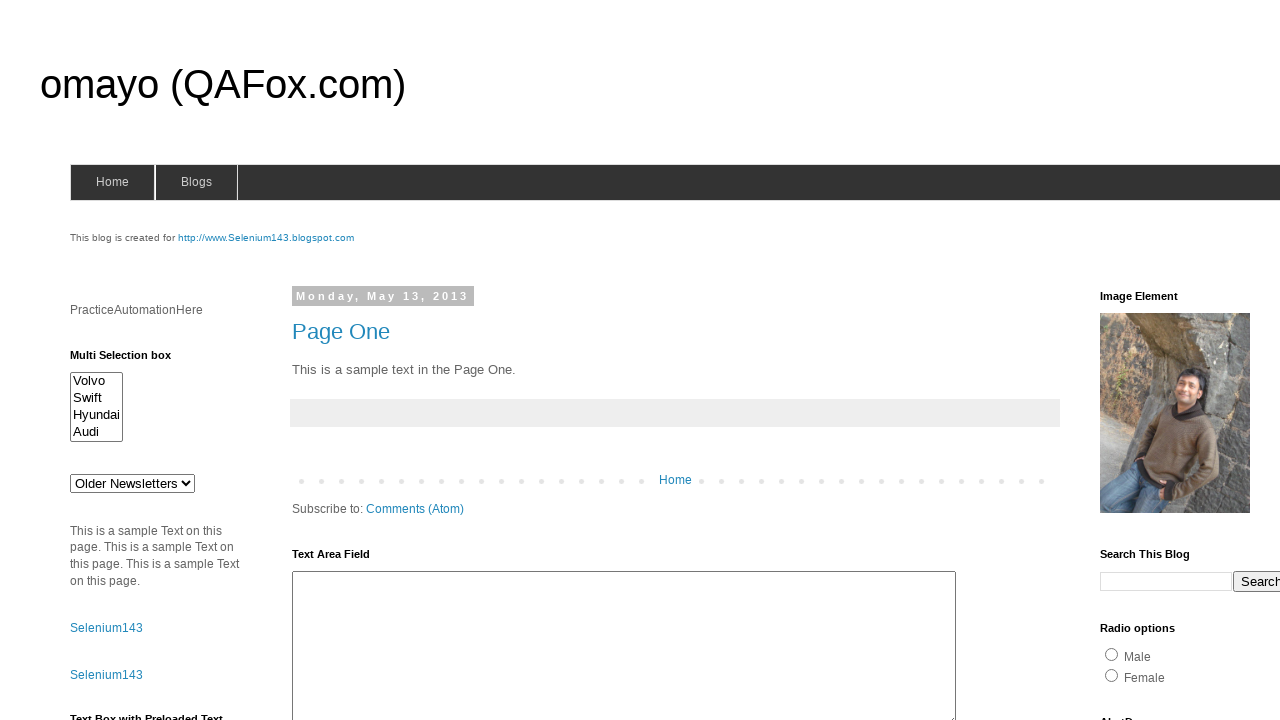

Filled first textarea in HTML2 div with 'Pasha' on //div[@id='HTML2']//textarea
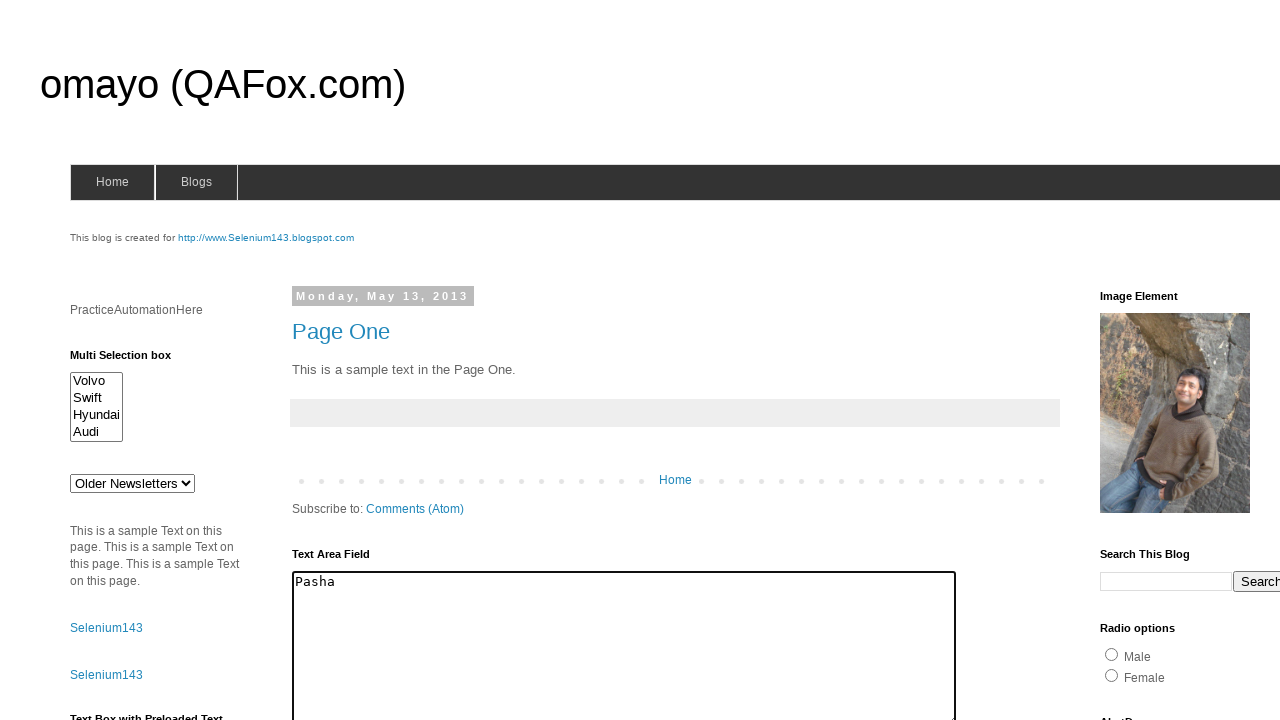

Cleared textarea in HTML11 div on //div[@id='HTML11']//textarea
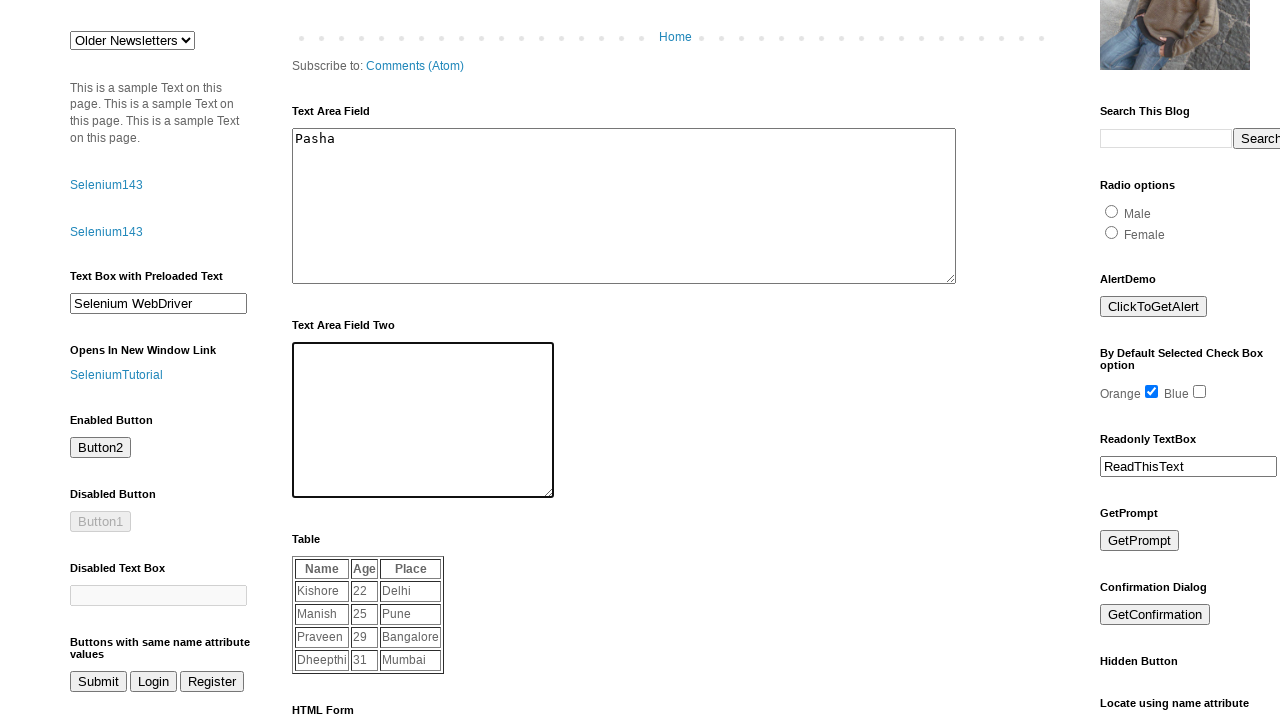

Filled textarea in HTML11 div with text about expectations on //div[@id='HTML11']//textarea
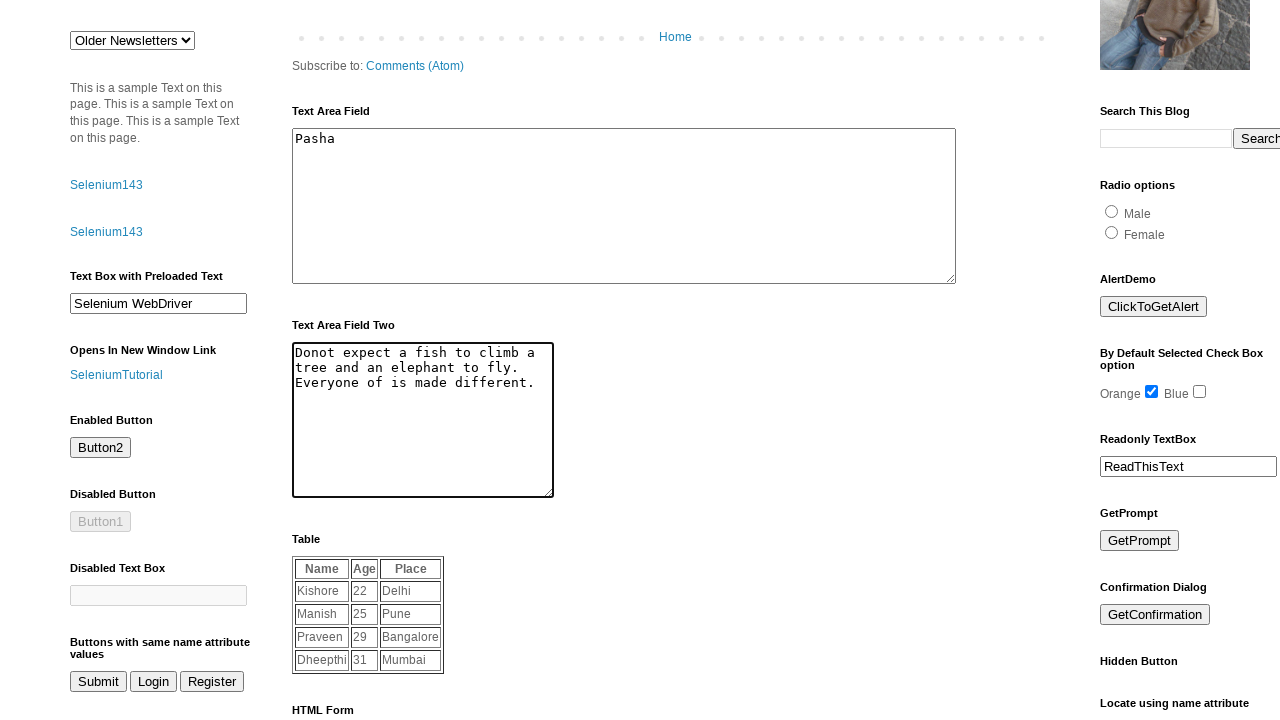

Filled username field with 'pasha.21' on //input[@type='text']
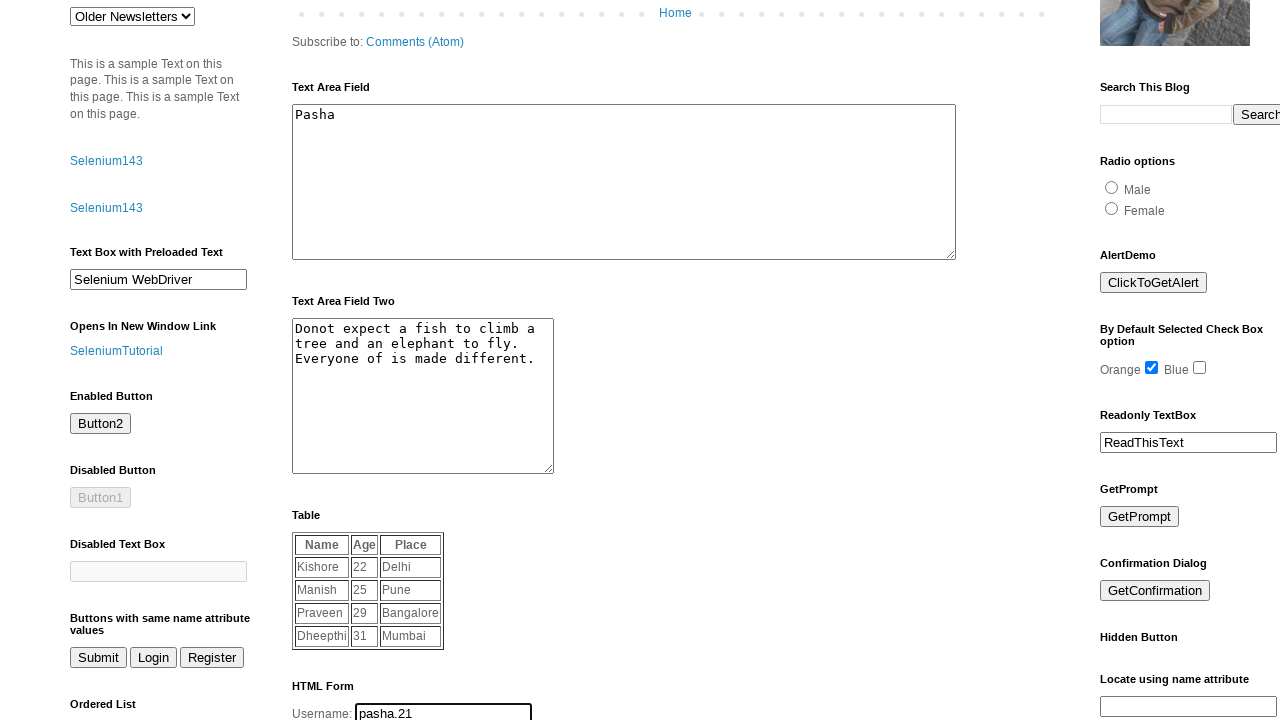

Filled password field with masked password on //input[@type='password']
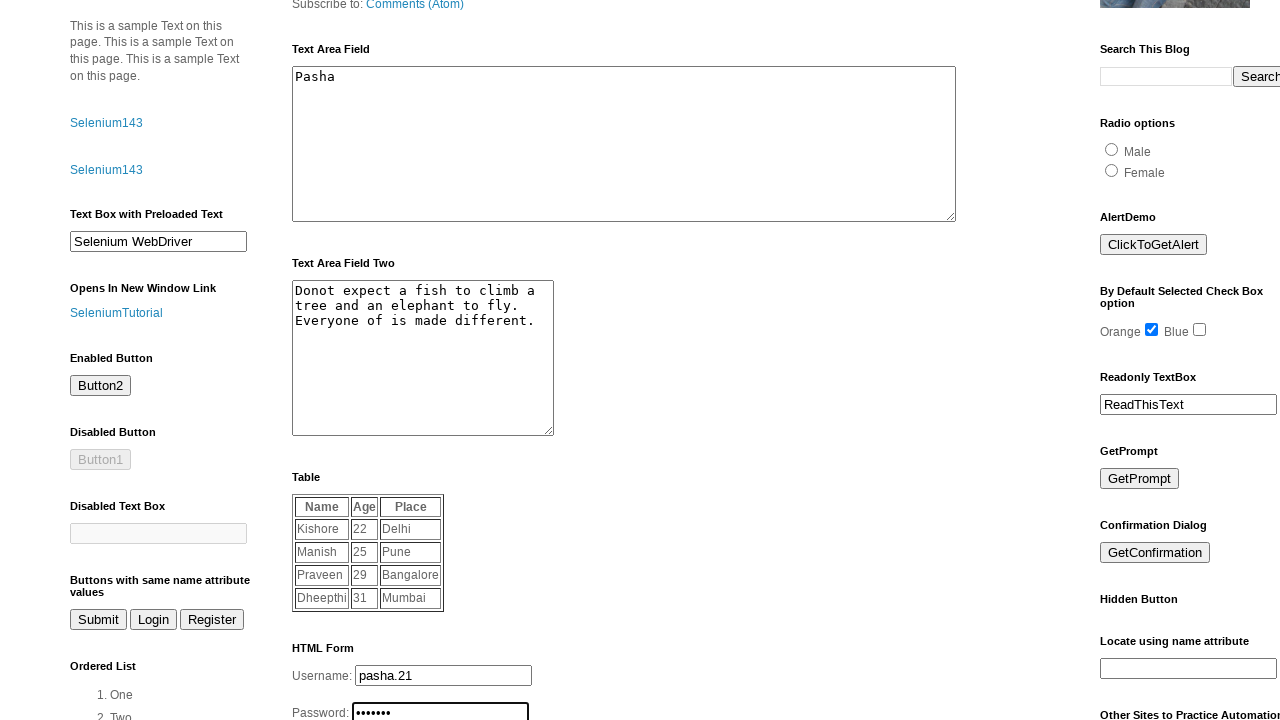

Clicked login button at (316, 361) on xpath=//button[@type='button']
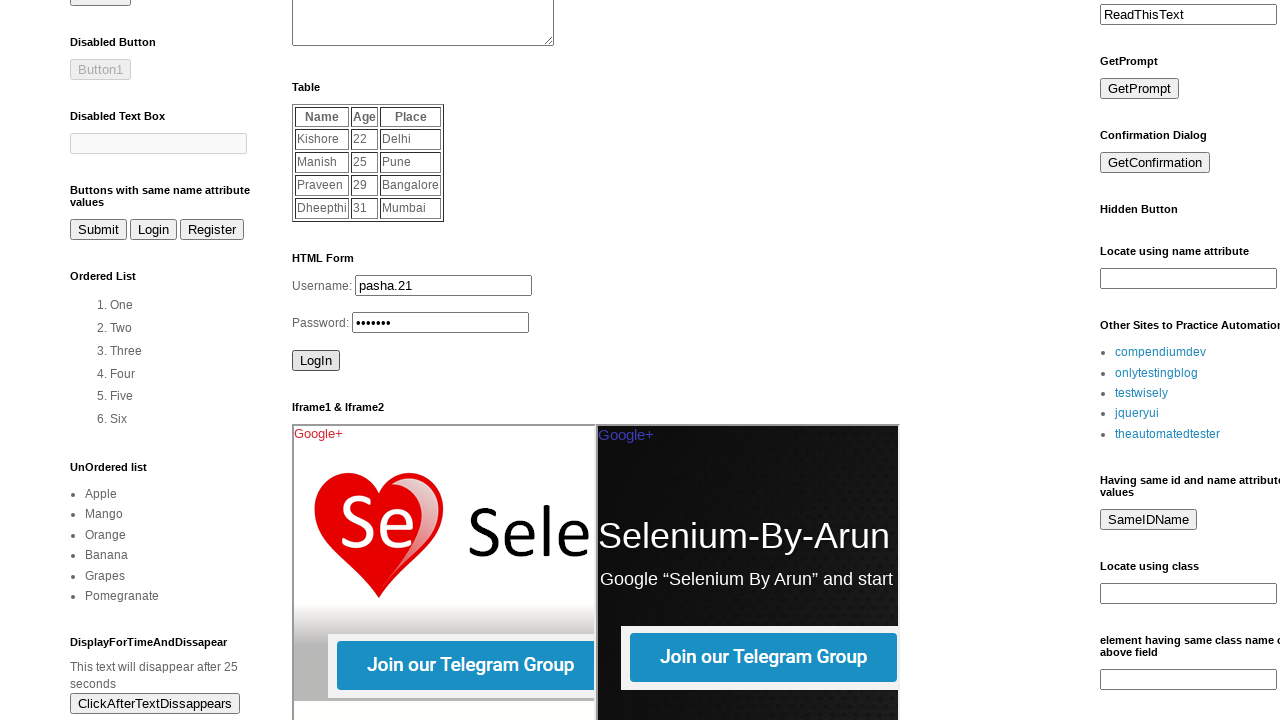

Located iframe1
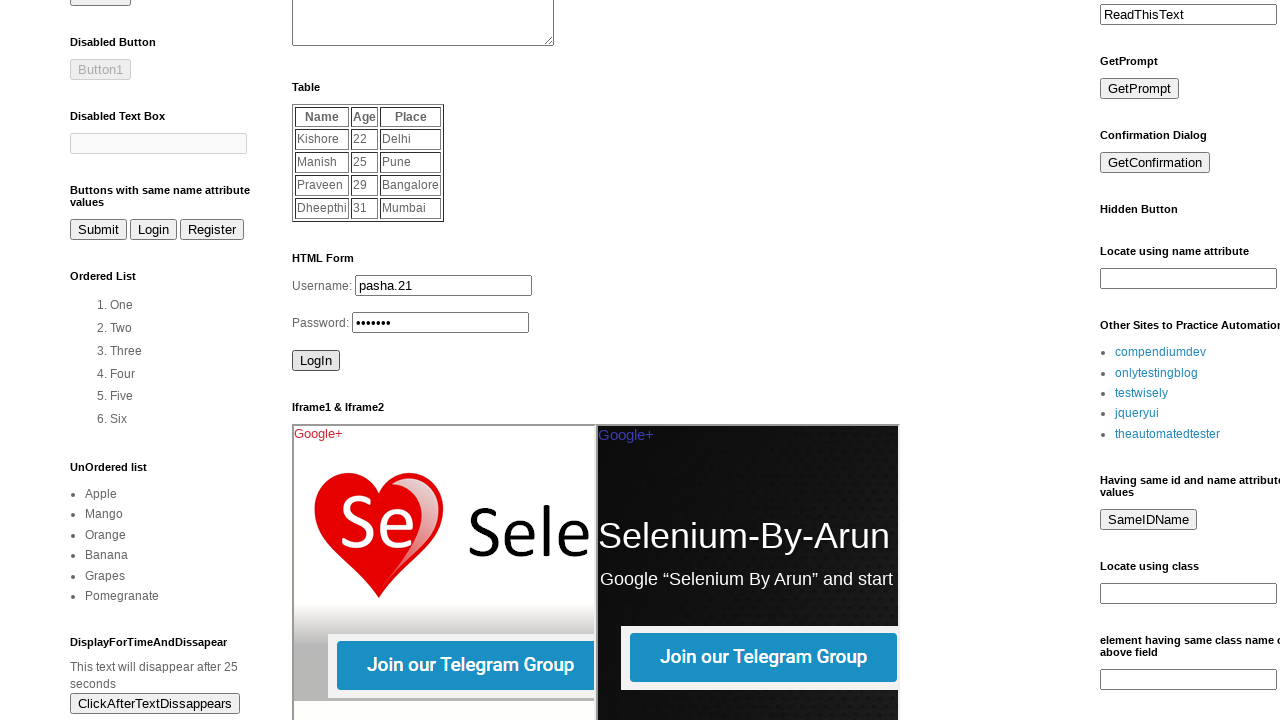

Located iframe2
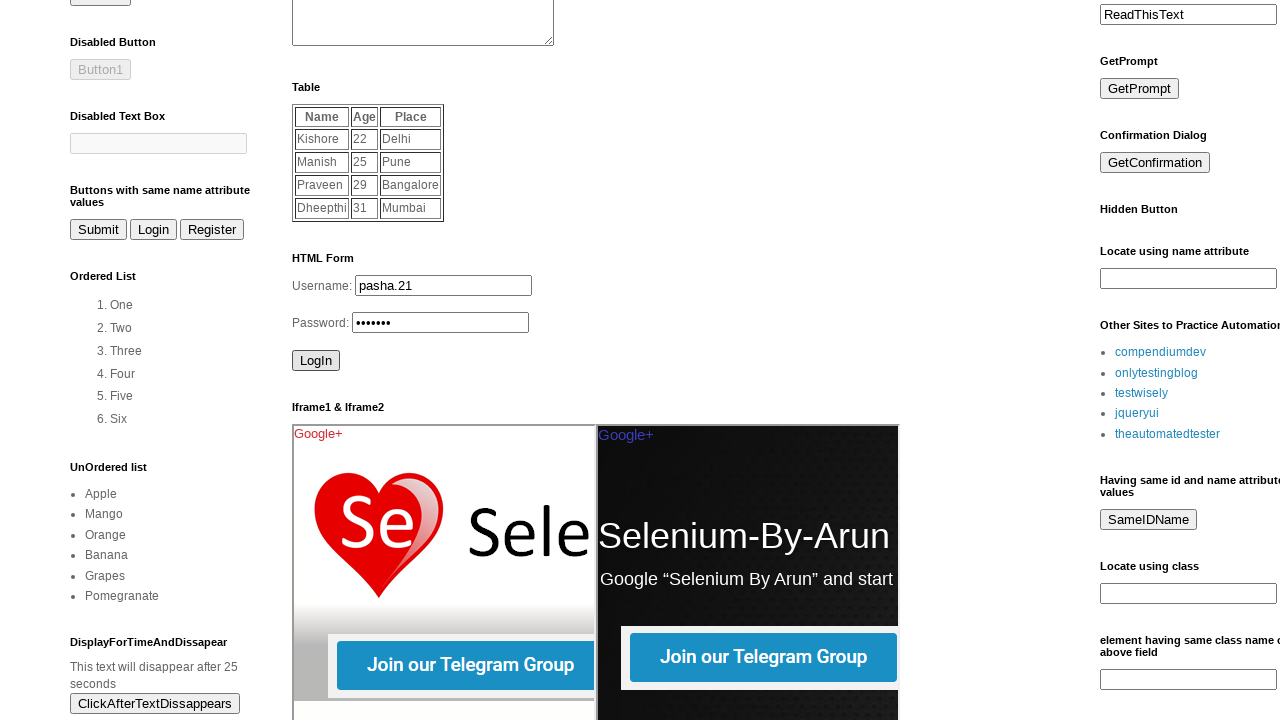

Filled userid field with 'pasha.21' on //input[@name='userid']
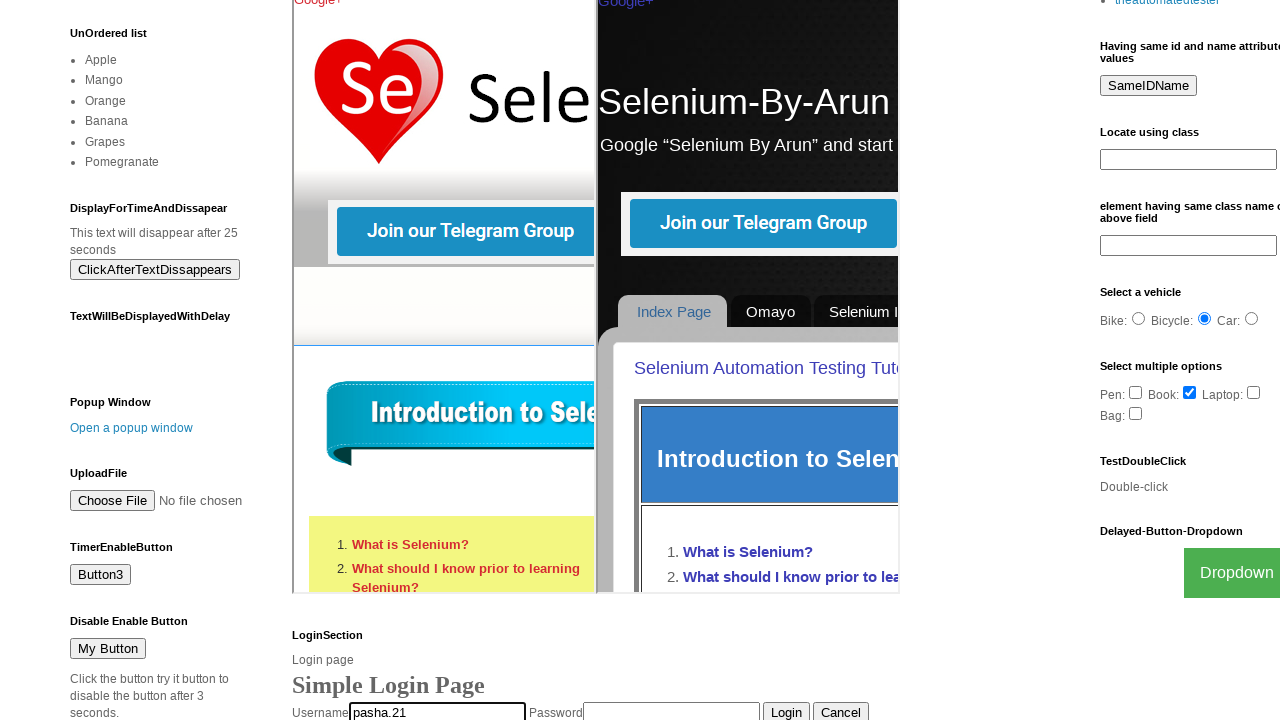

Filled password field in login form with masked password on //input[@name='pswrd']
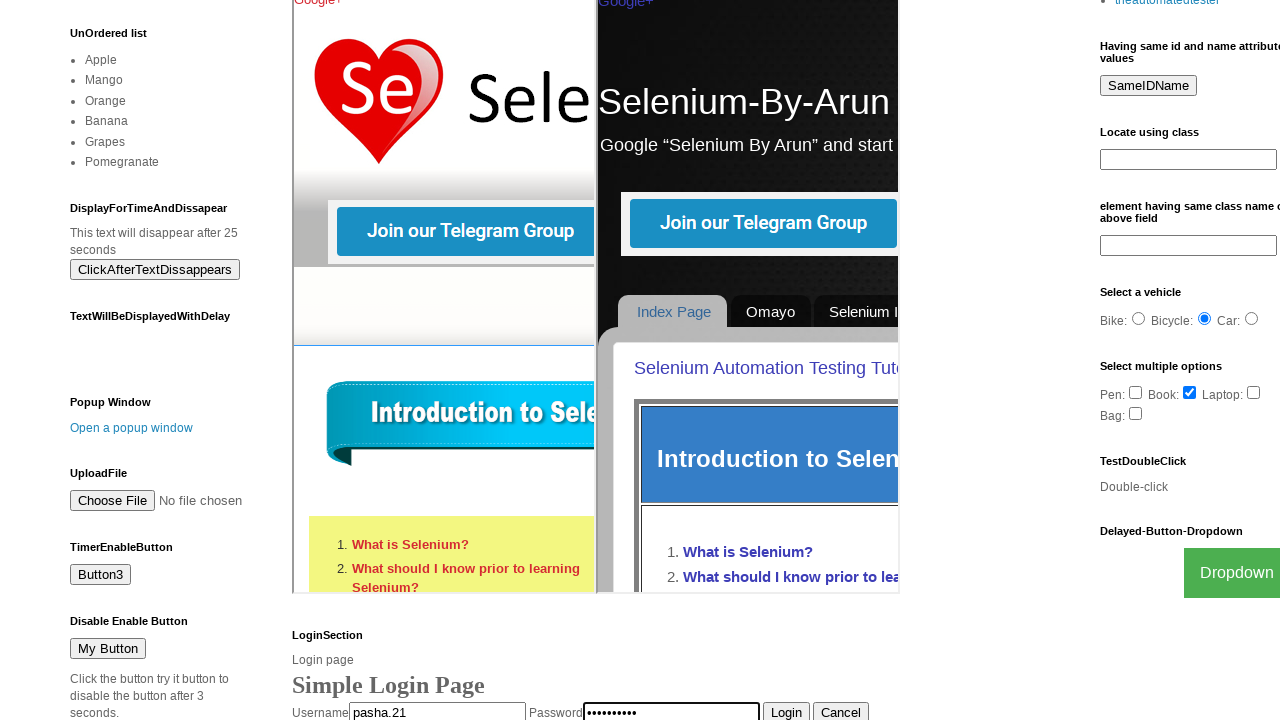

Clicked login button in form at (786, 710) on xpath=//form[@name='login']//input[@value='Login']
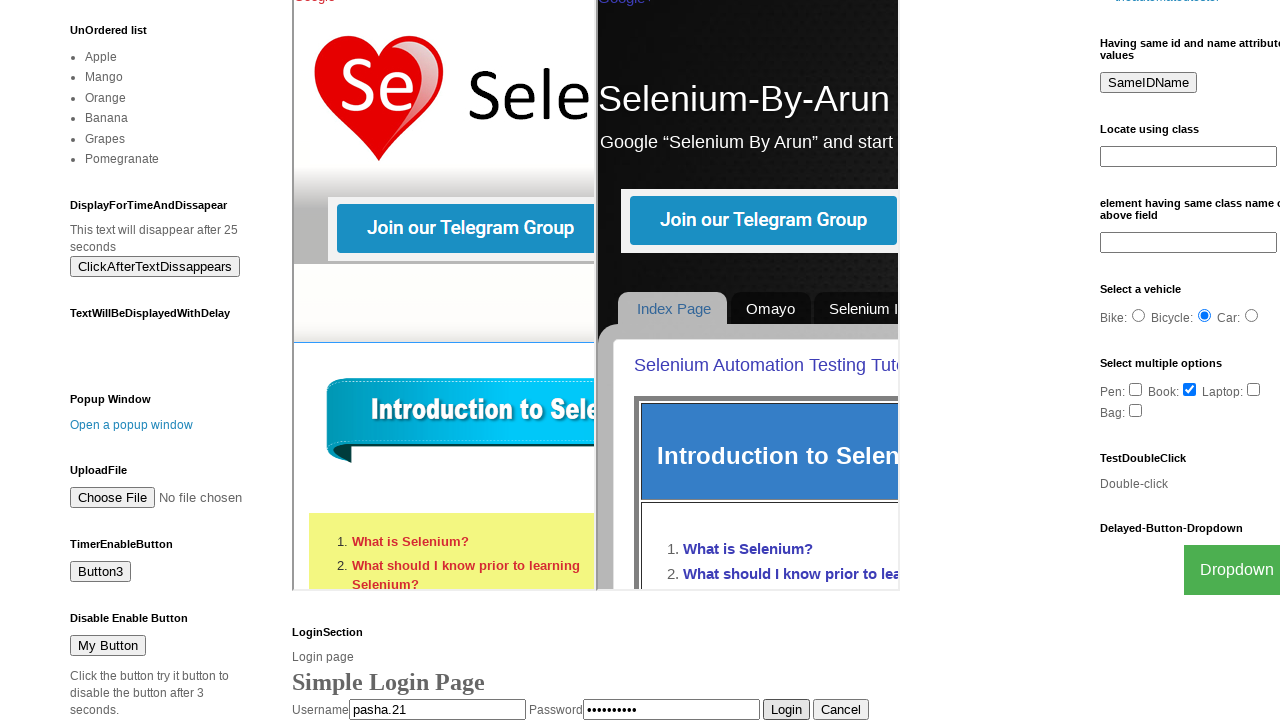

Set up alert dialog handler to accept dialogs
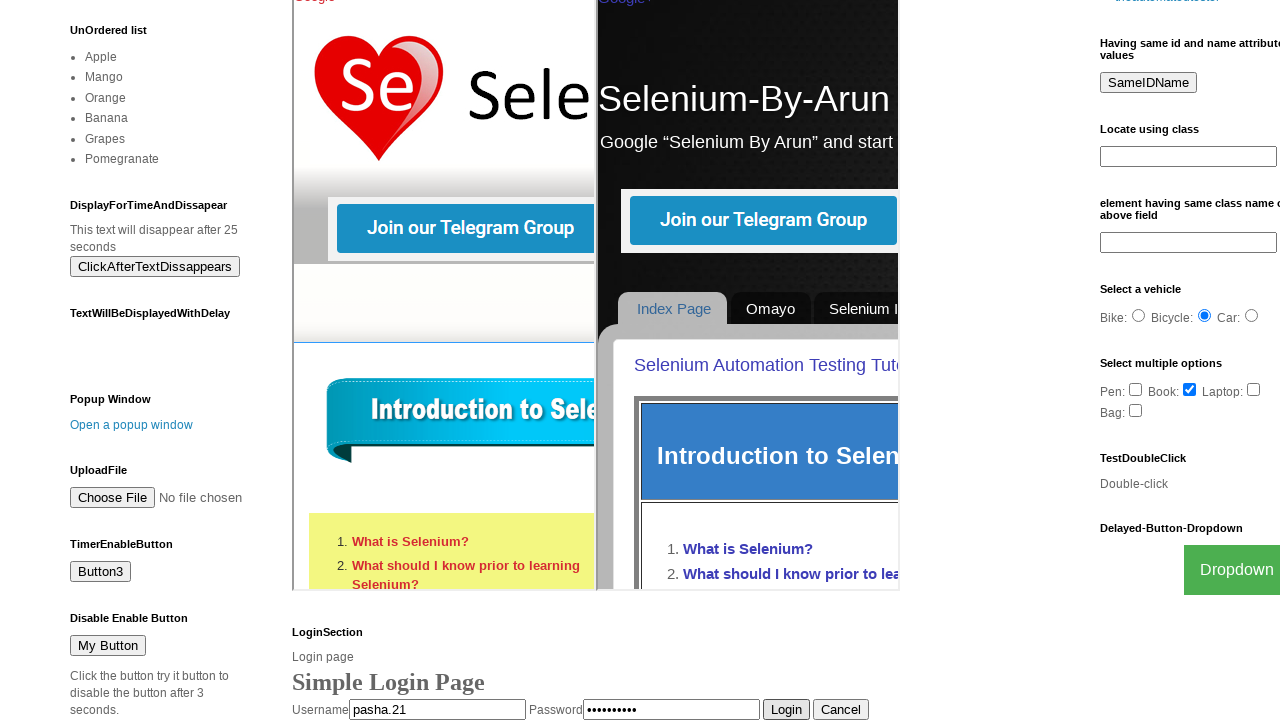

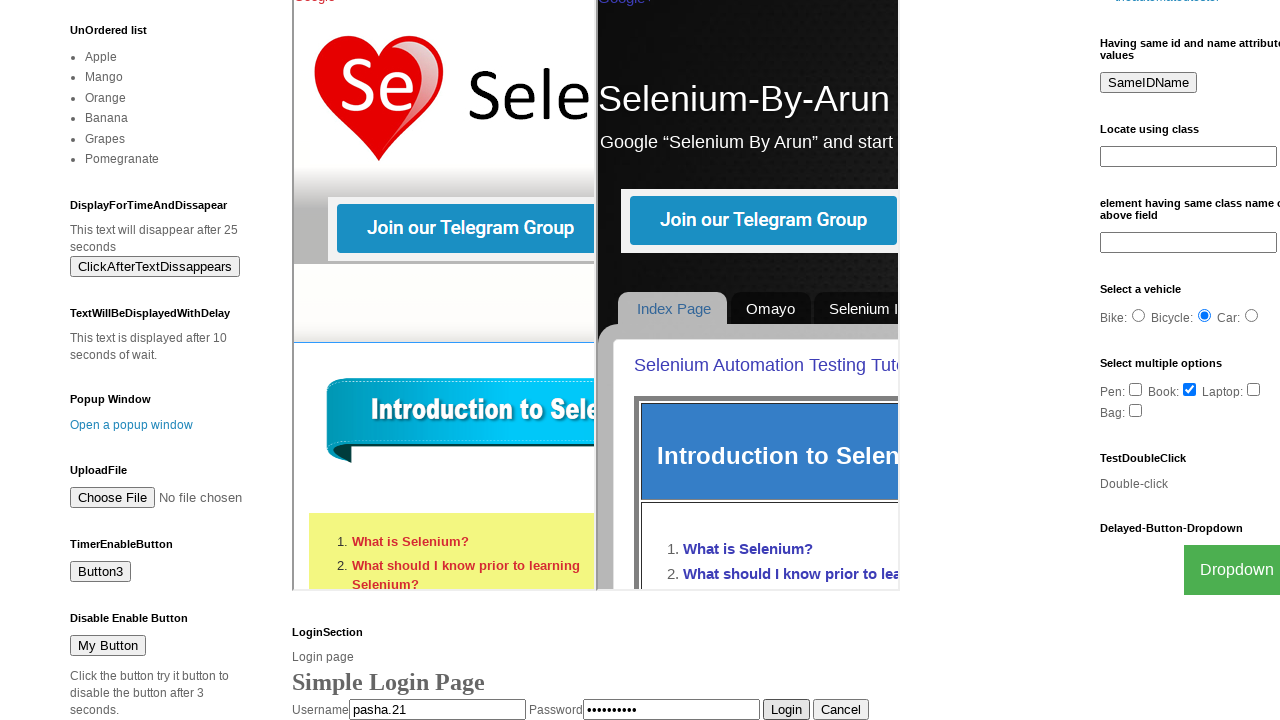